Navigates through iframe advertisements on a banking rates website and verifies the presence of "Open Account" buttons

Starting URL: https://www.gobankingrates.com/

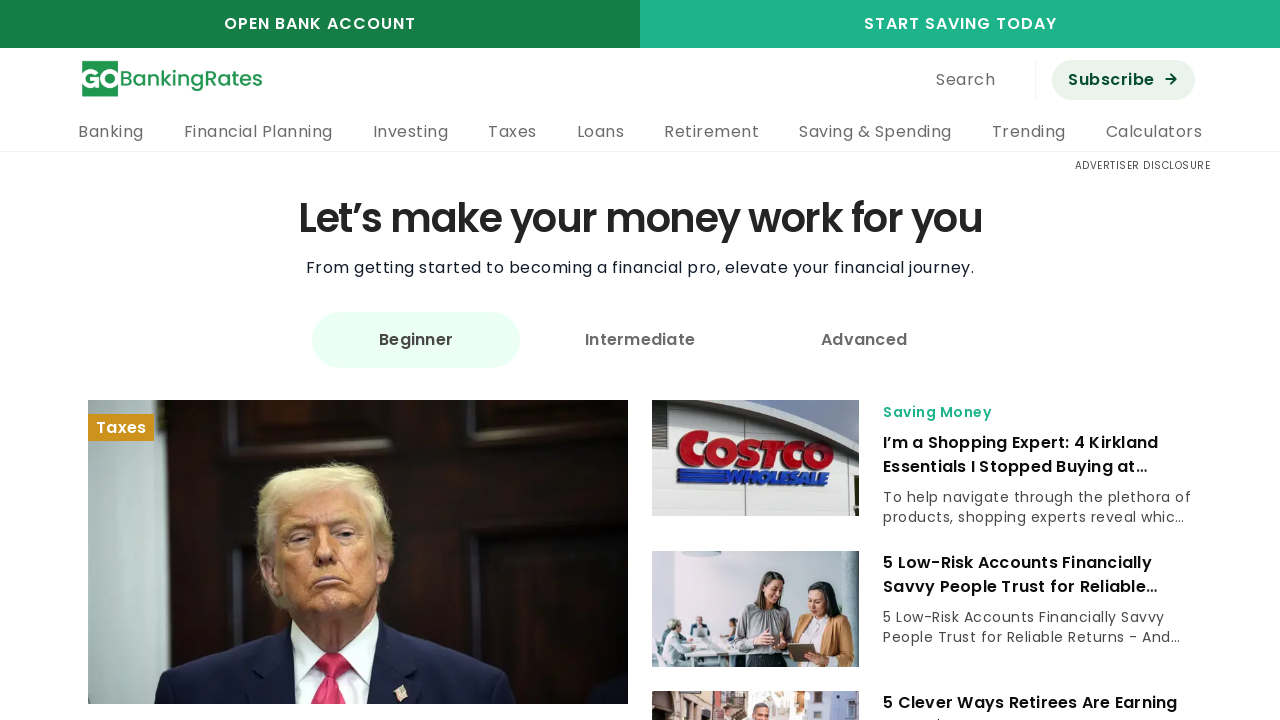

Waited 3 seconds for page to load
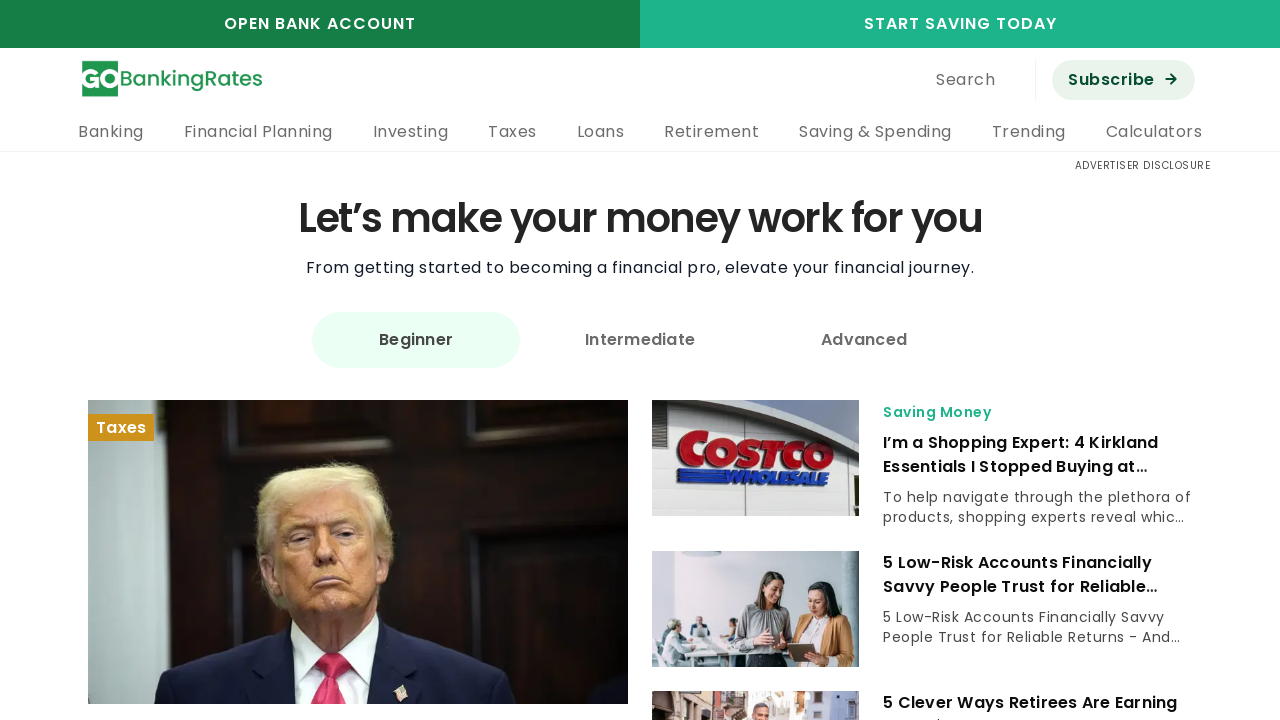

Located advertisement section
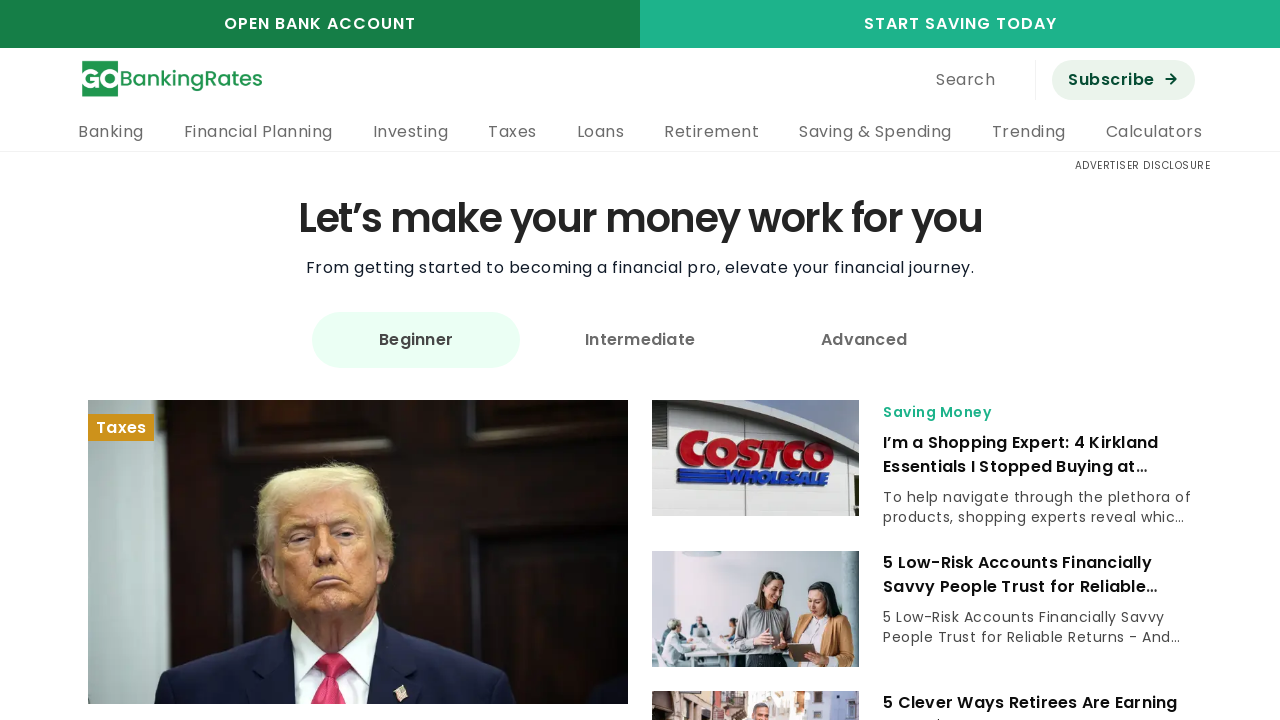

Retrieved all iframes from advertisement section
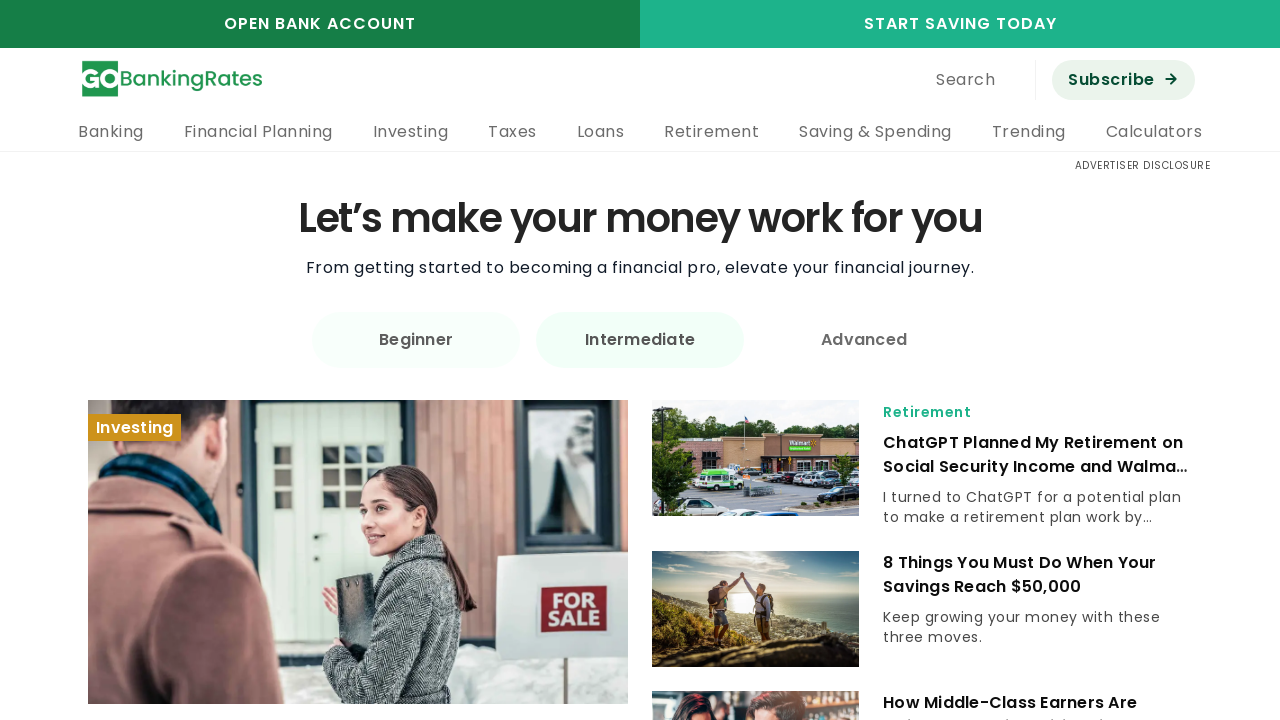

Waited 3 seconds before closing
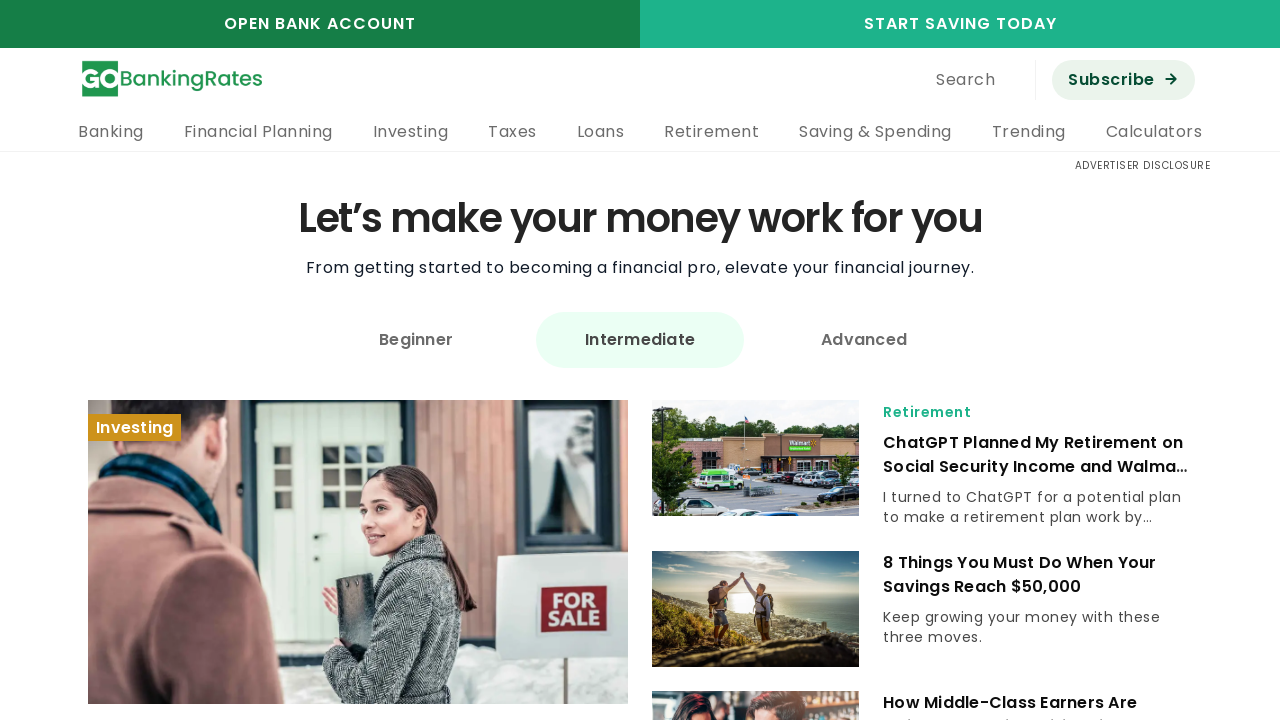

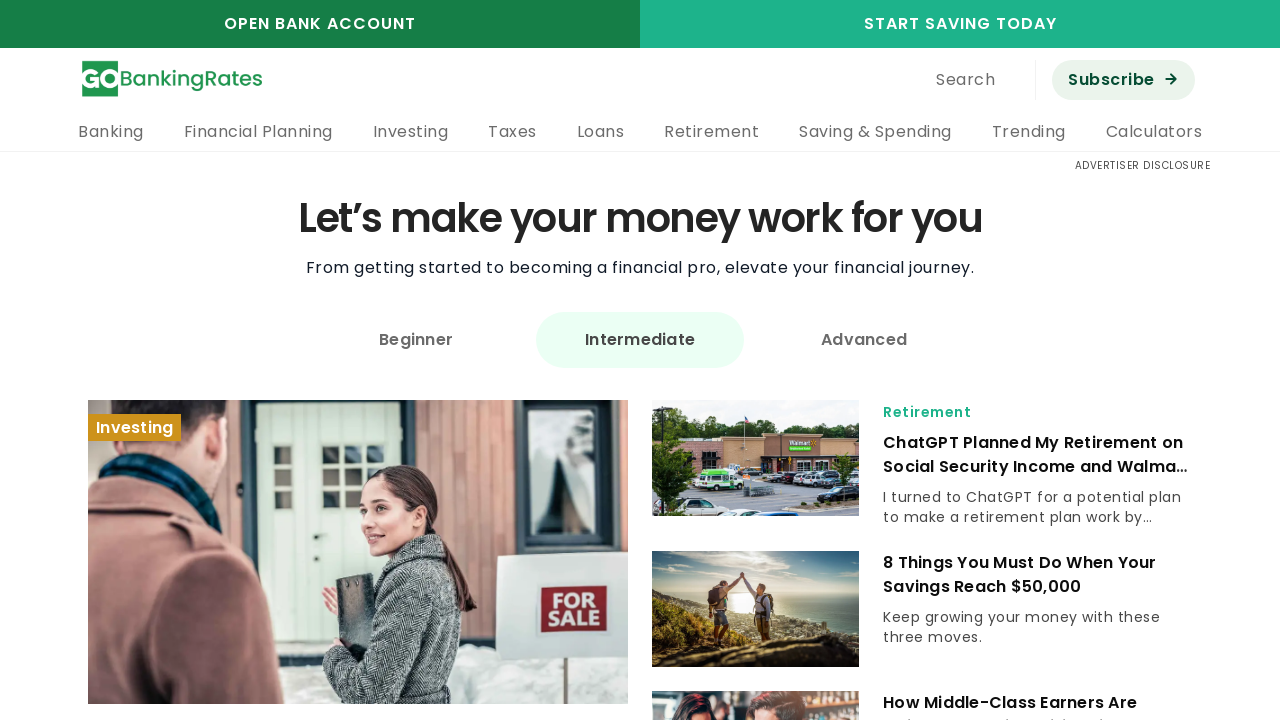